Tests clicking a button that has a dynamic ID by using class selector instead

Starting URL: http://uitestingplayground.com/dynamicid

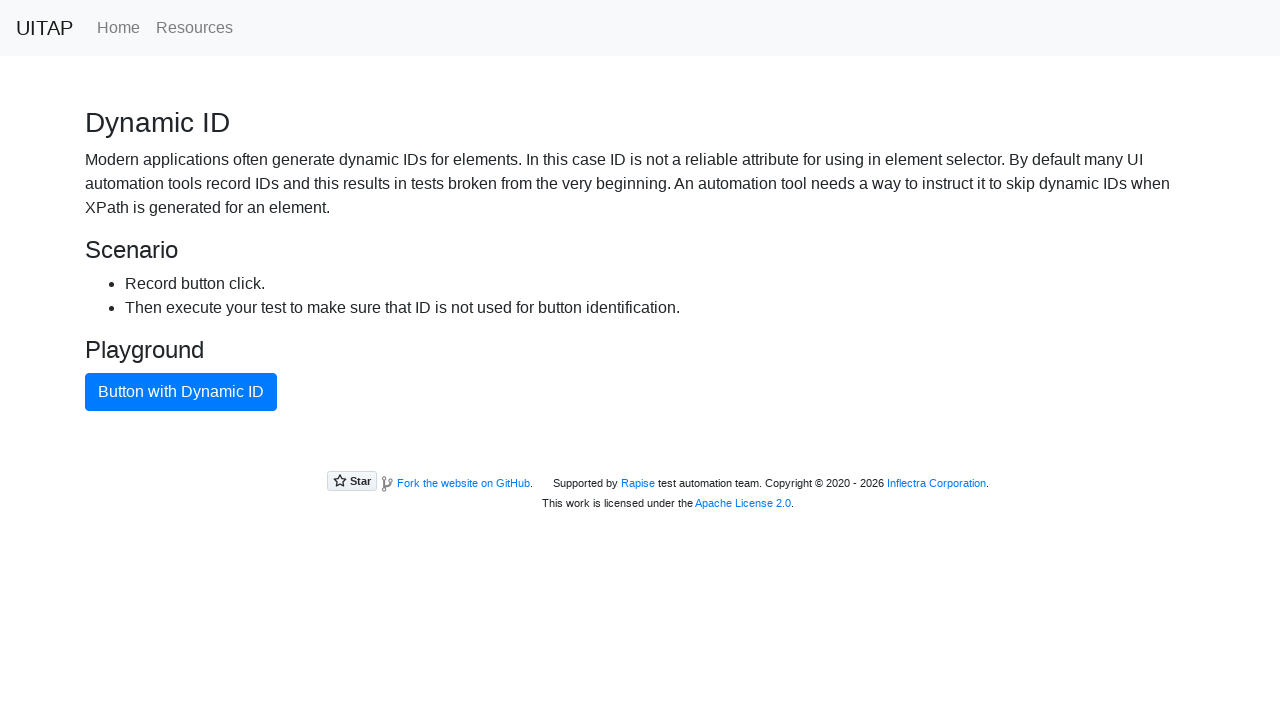

Clicked button with dynamic ID using class selector at (181, 392) on .btn
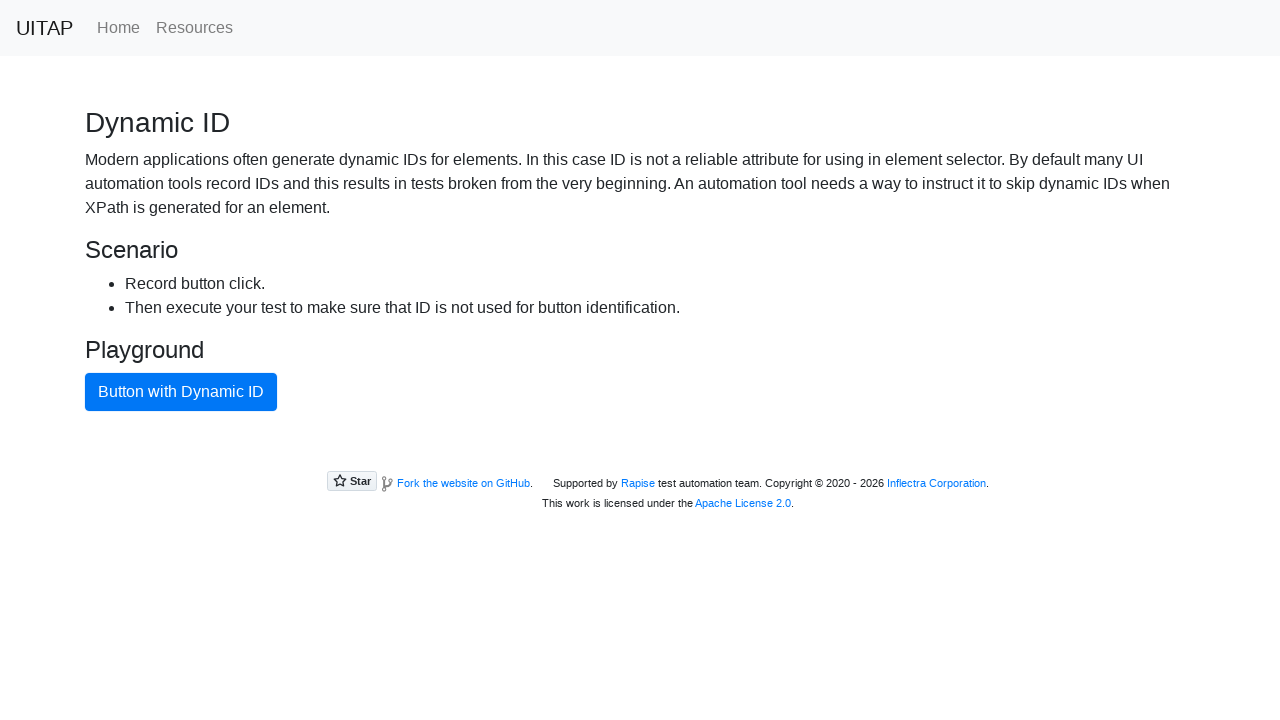

Clicked button with dynamic ID using class selector at (181, 392) on .btn
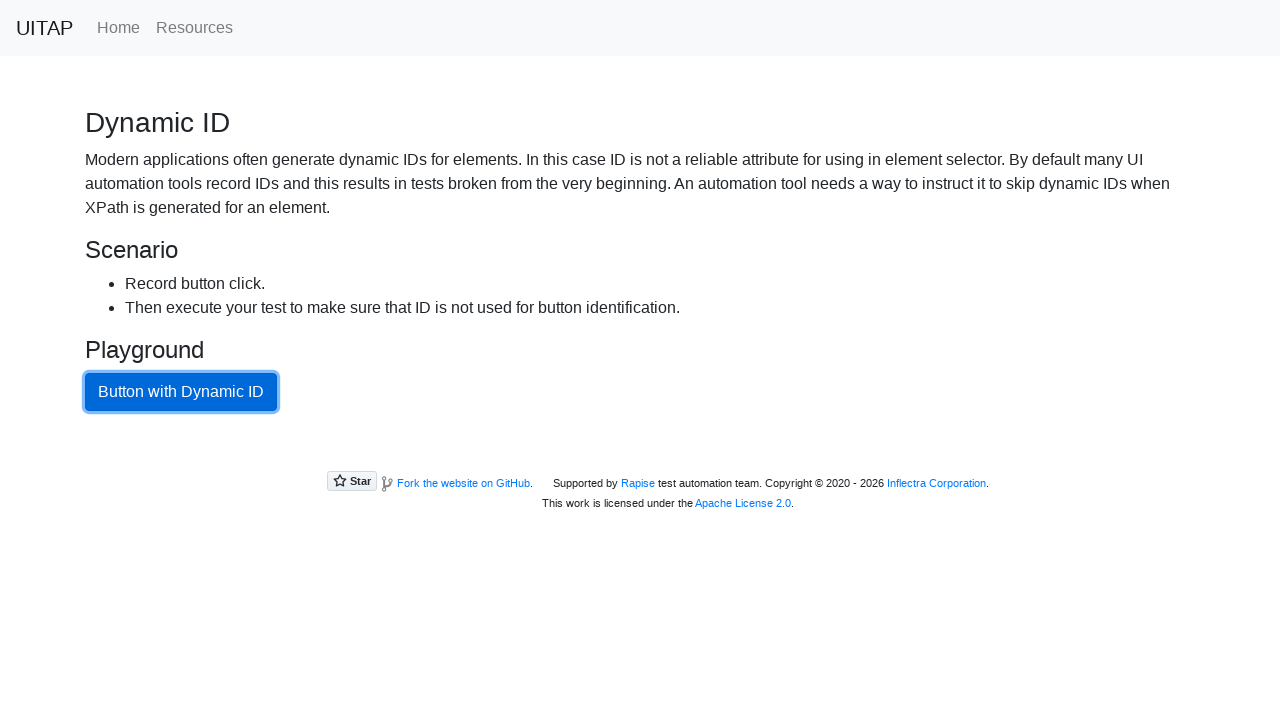

Clicked button with dynamic ID using class selector at (181, 392) on .btn
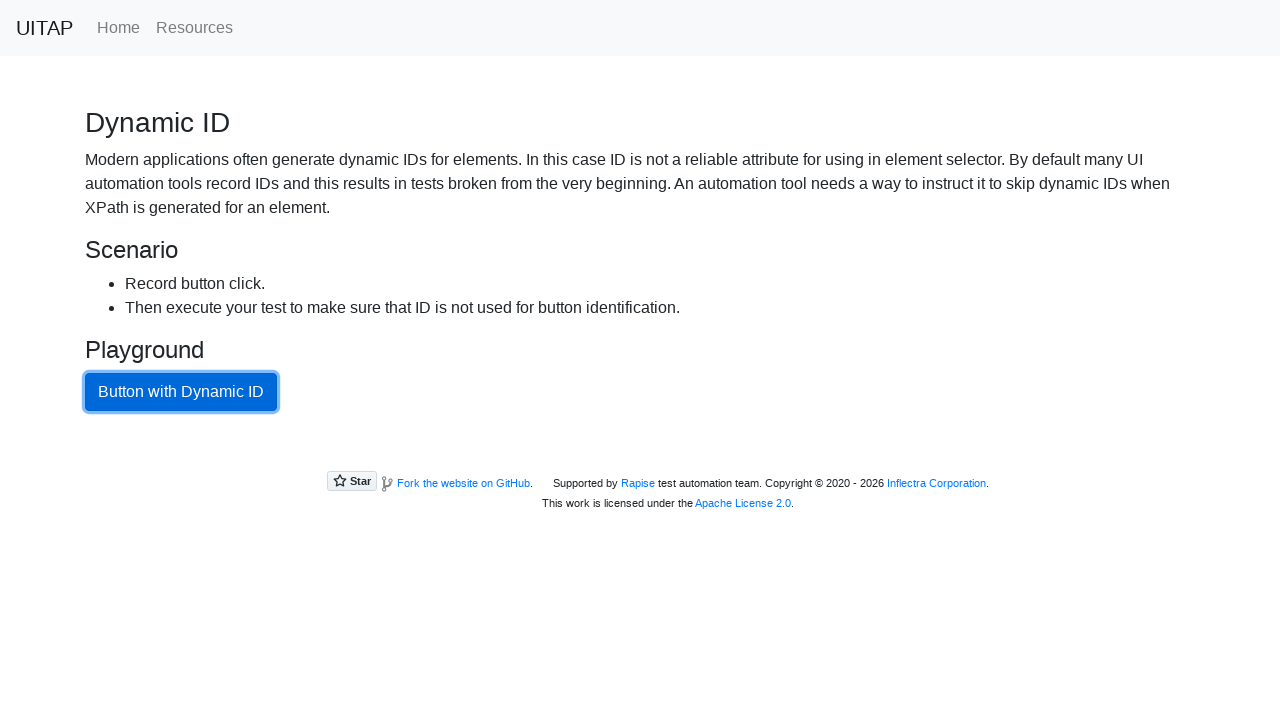

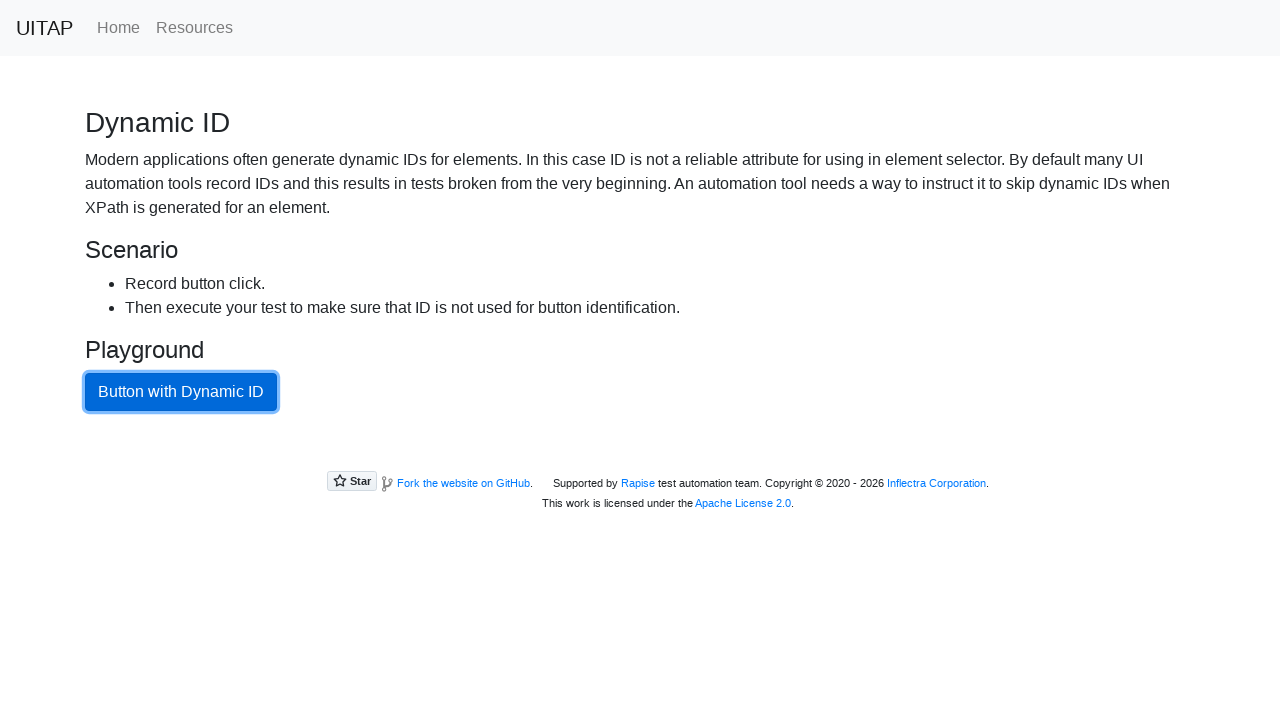